Tests a registration form by filling out personal information including name, address, email, phone, selecting gender, hobbies, skills, languages, country, date of birth, and password fields, then submitting the form.

Starting URL: http://demo.automationtesting.in/Register.html

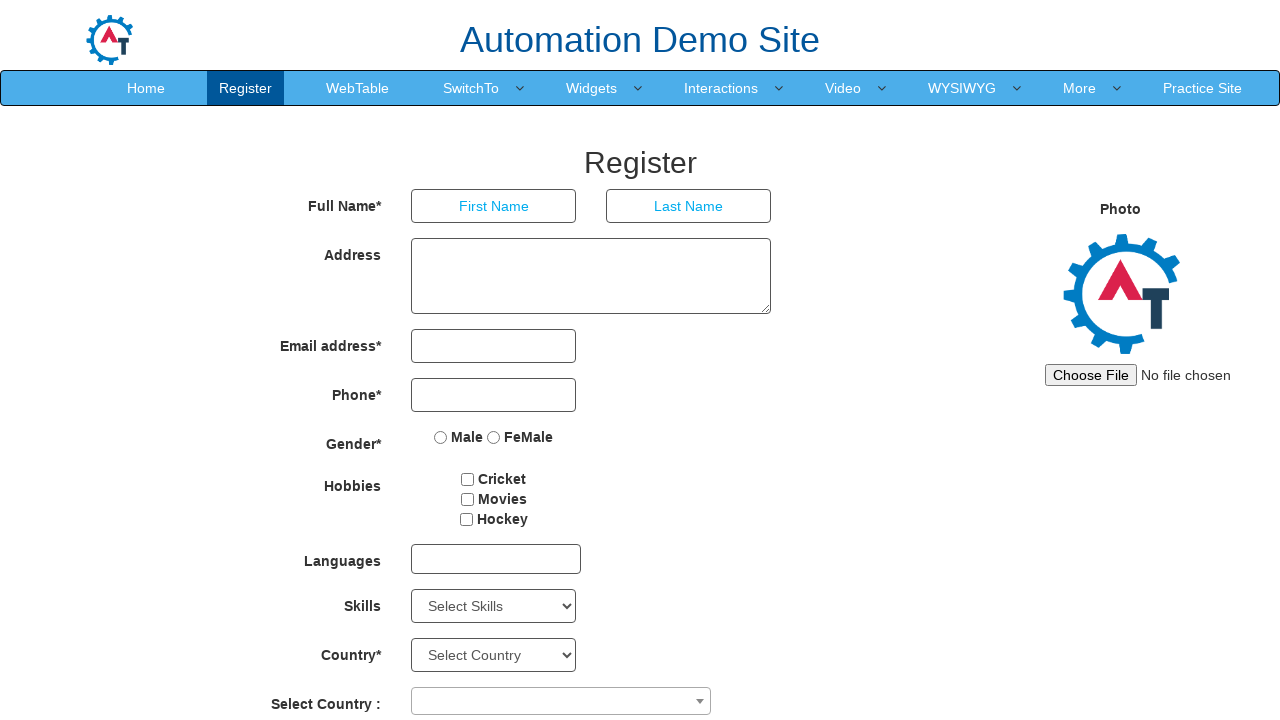

Filled First Name field with 'Daniela' on input[placeholder='First Name']
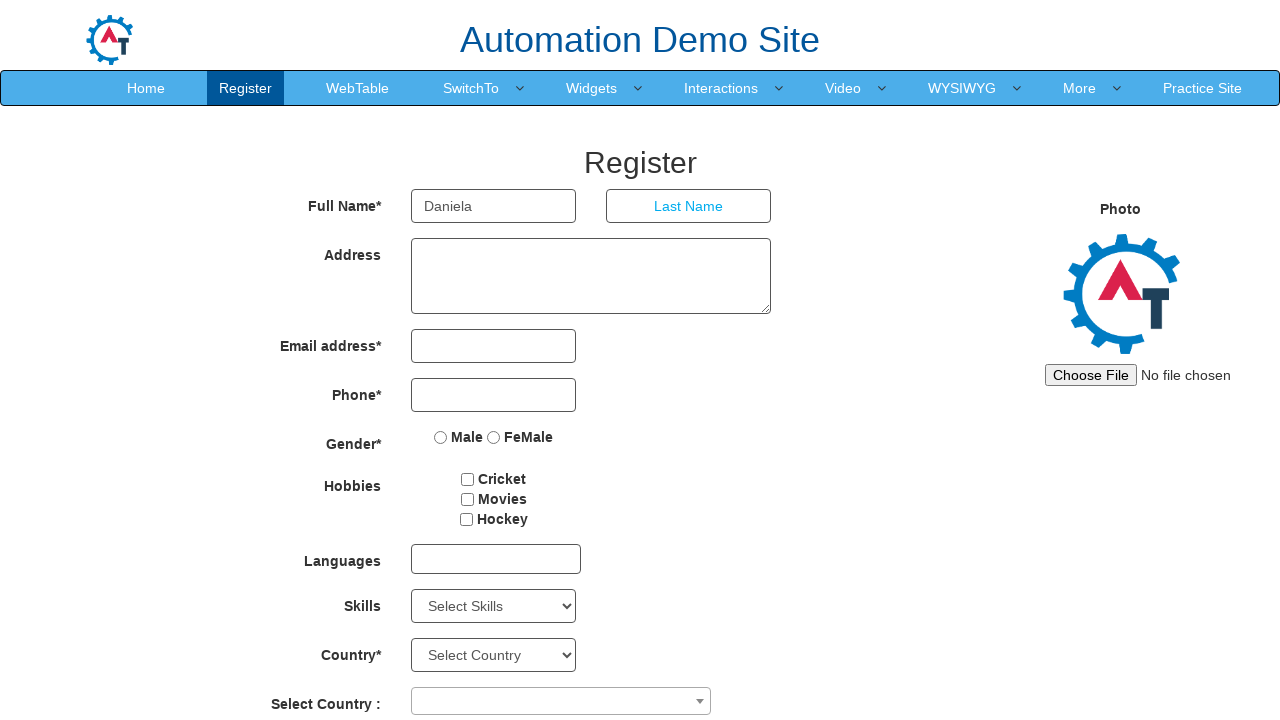

Filled Last Name field with 'Maciucian' on input[placeholder='Last Name']
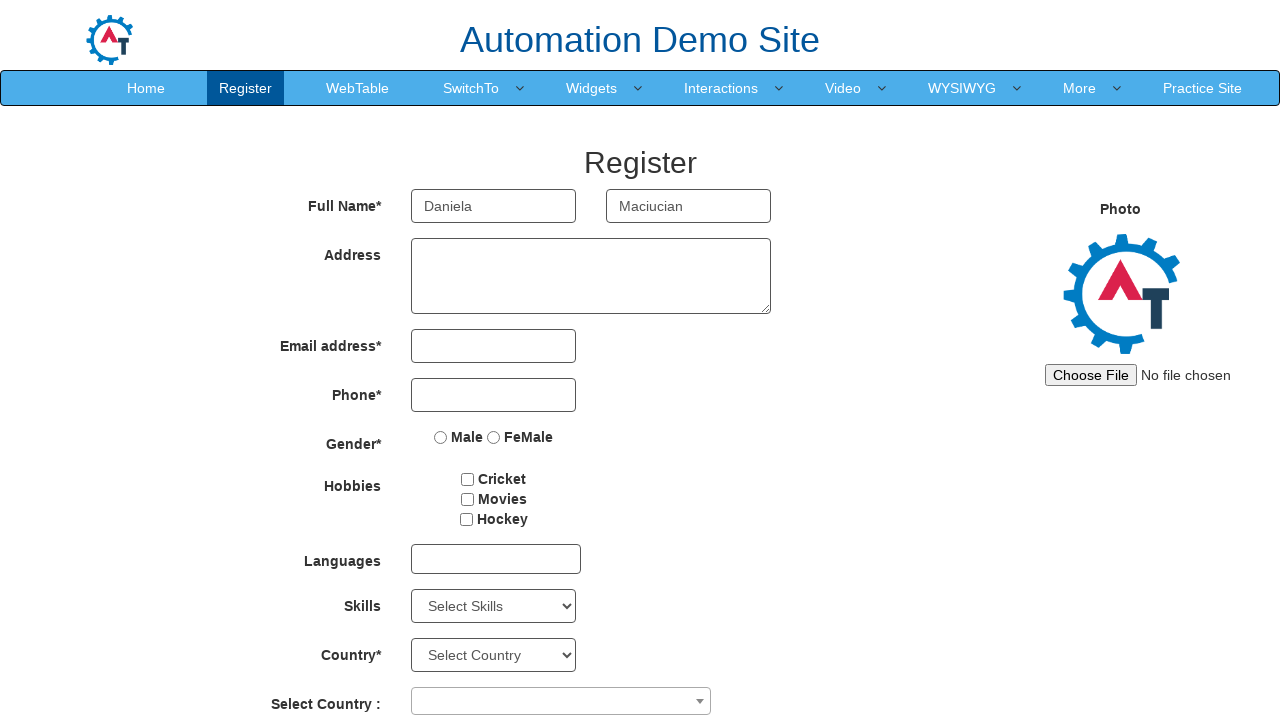

Filled Address field with 'Oasului bLoc K1' on textarea[ng-model='Adress']
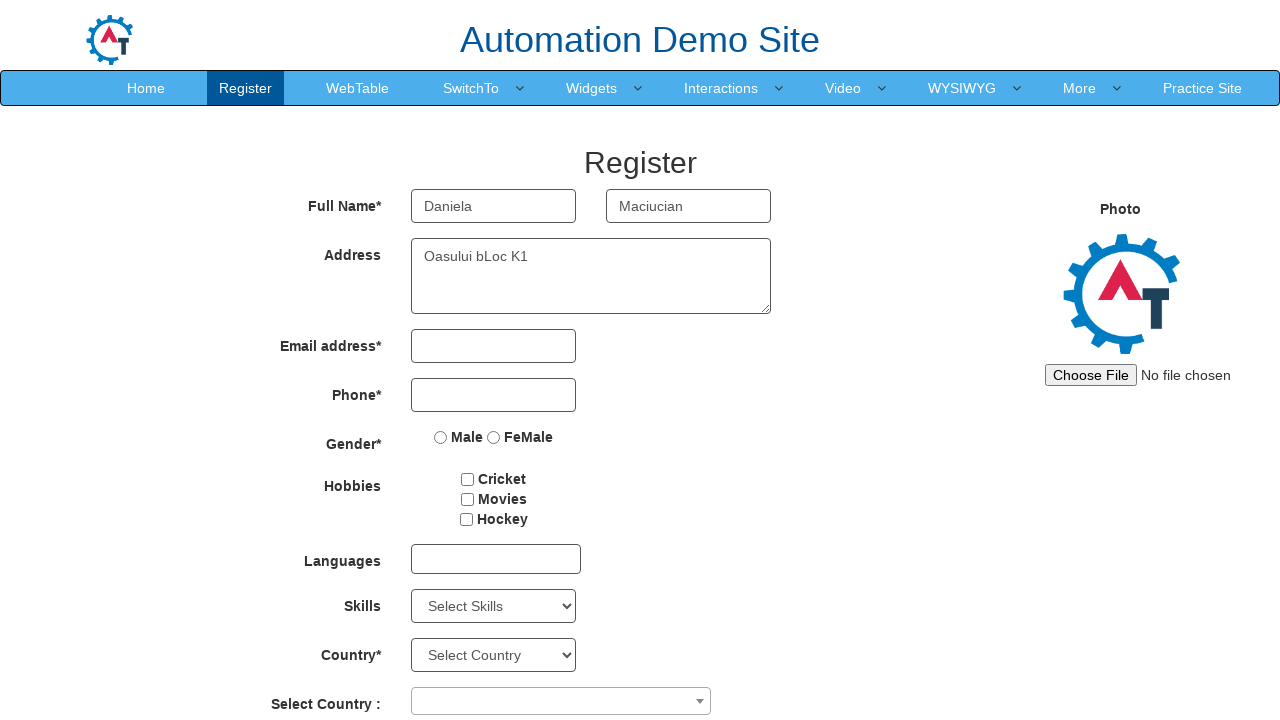

Filled Email field with 'testuser7842@example.com' on input[type='email']
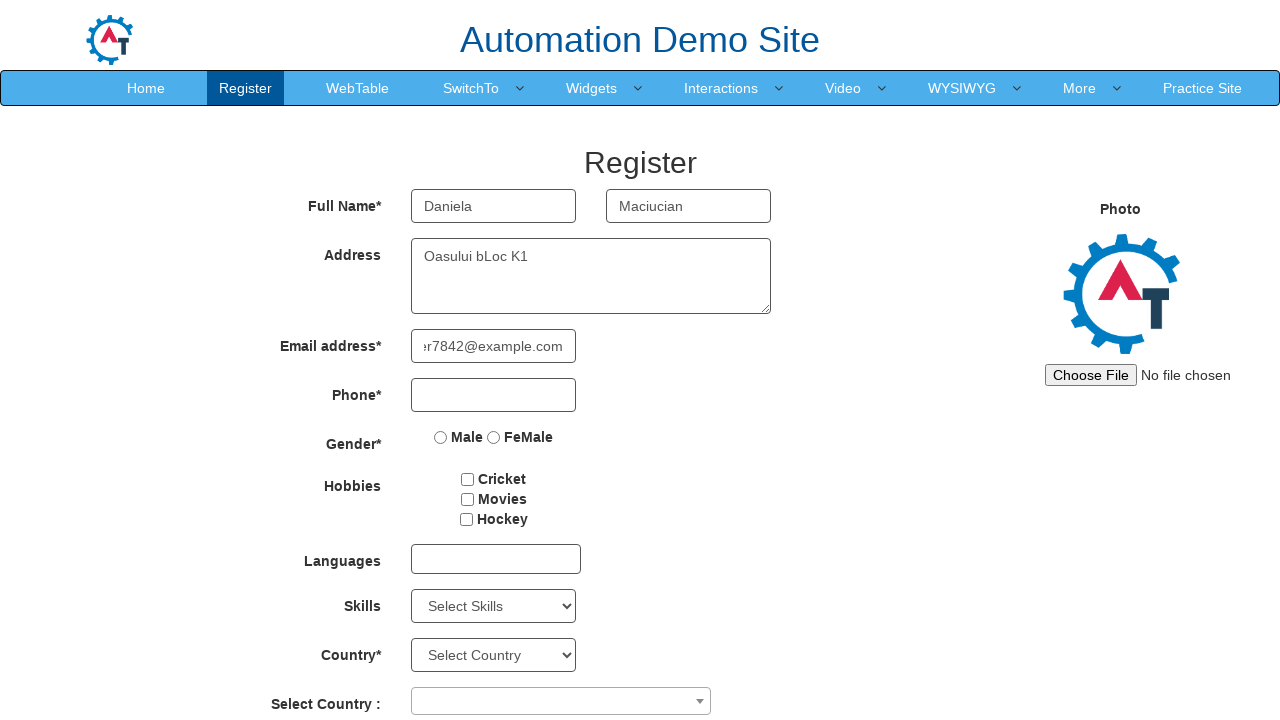

Filled Phone field with '0747333624' on input[type='tel']
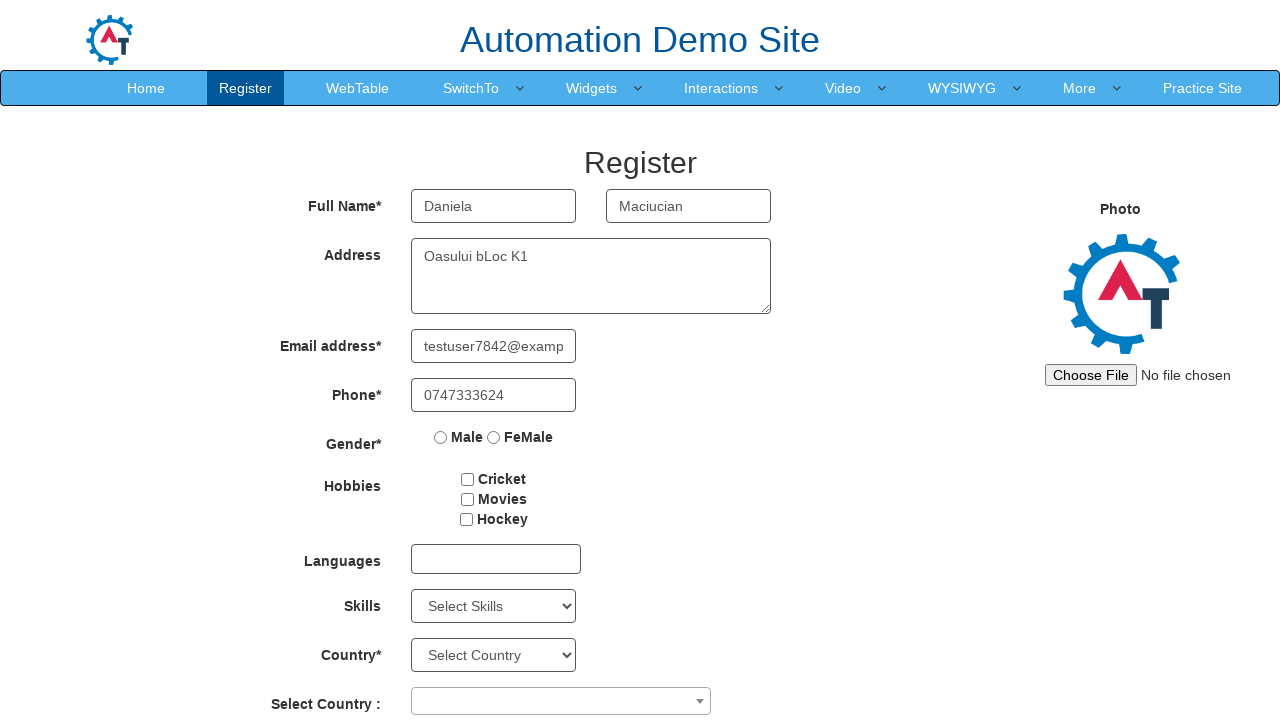

Selected Gender as Female at (494, 437) on input[value='FeMale']
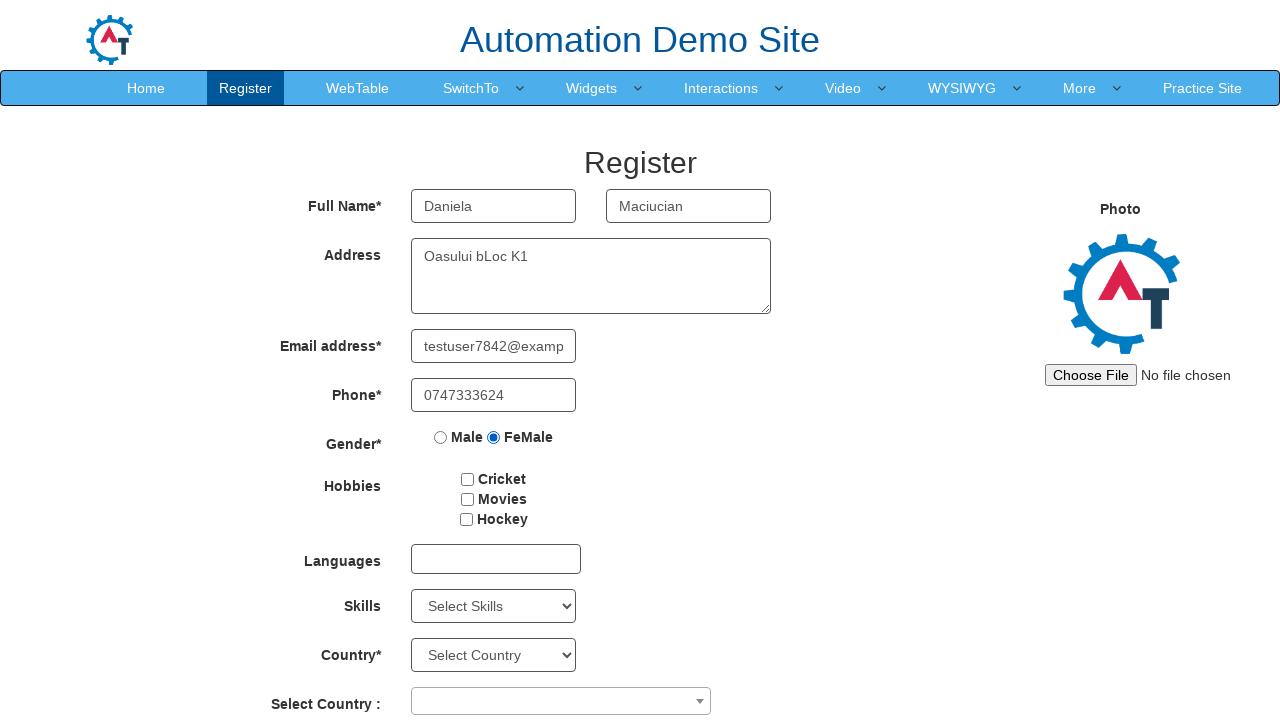

Selected Cricket hobby at (468, 479) on #checkbox1
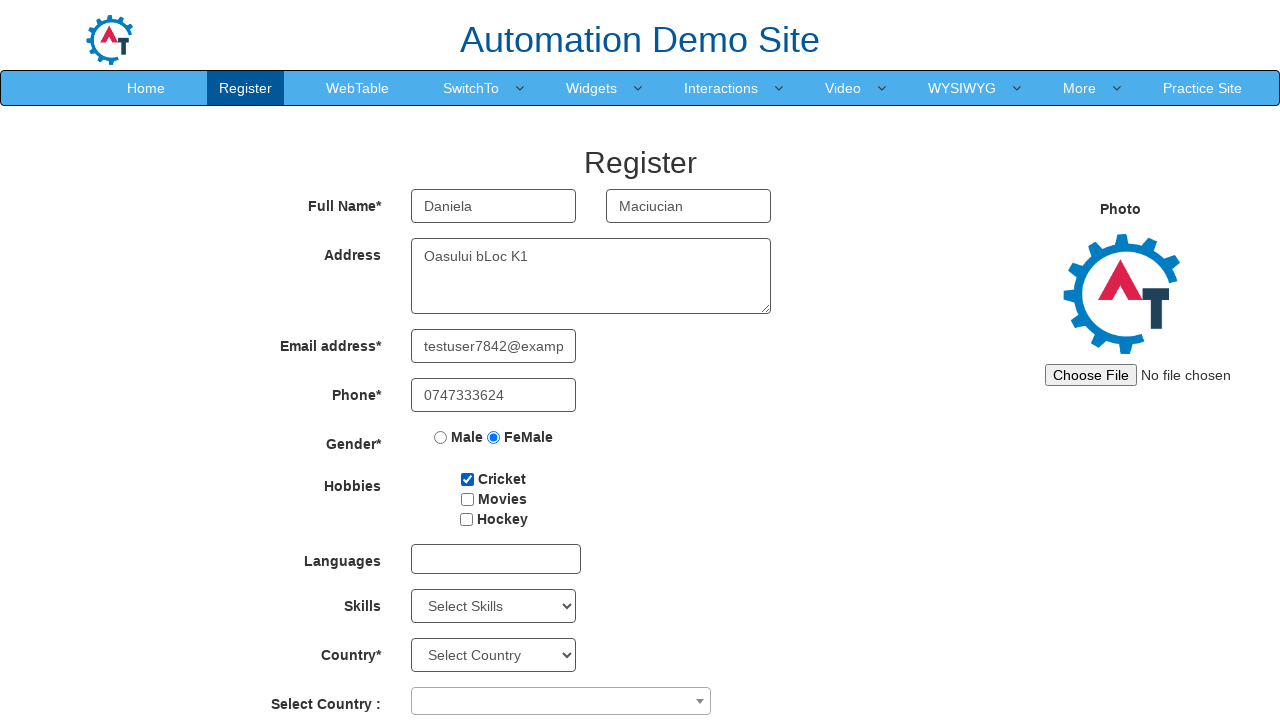

Selected SQL from Skills dropdown on #Skills
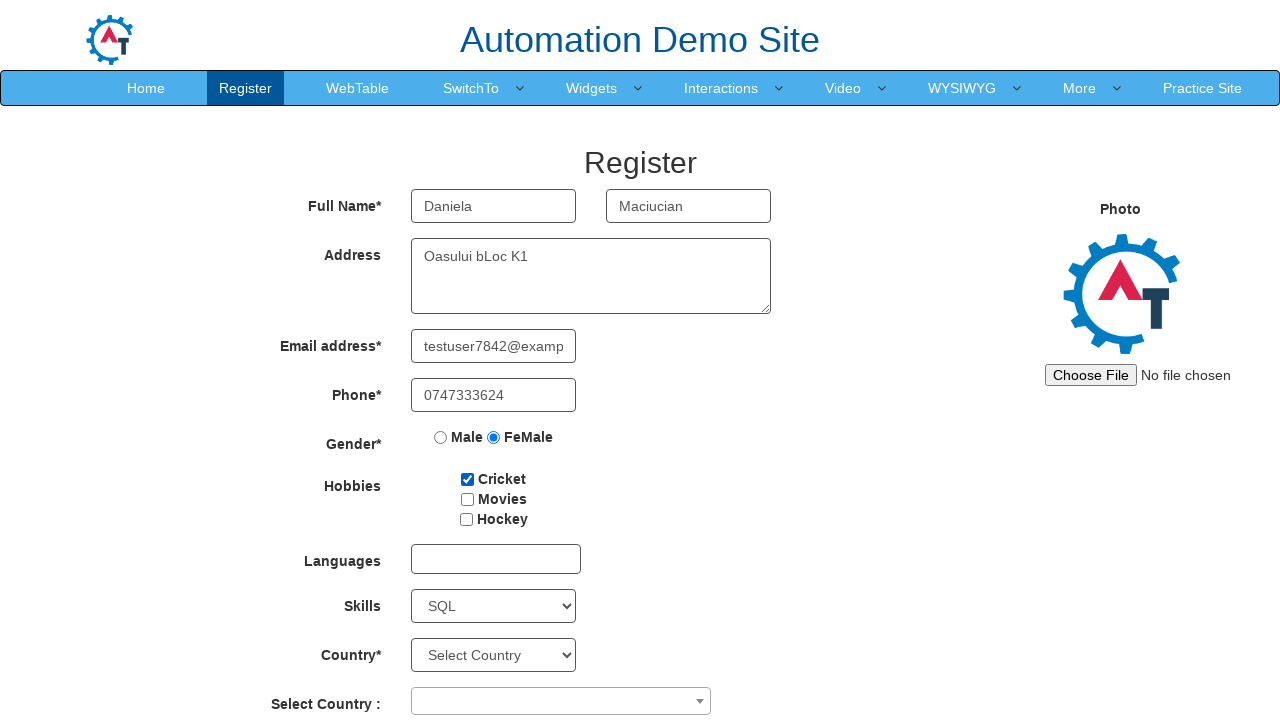

Opened Languages dropdown at (496, 559) on #msdd
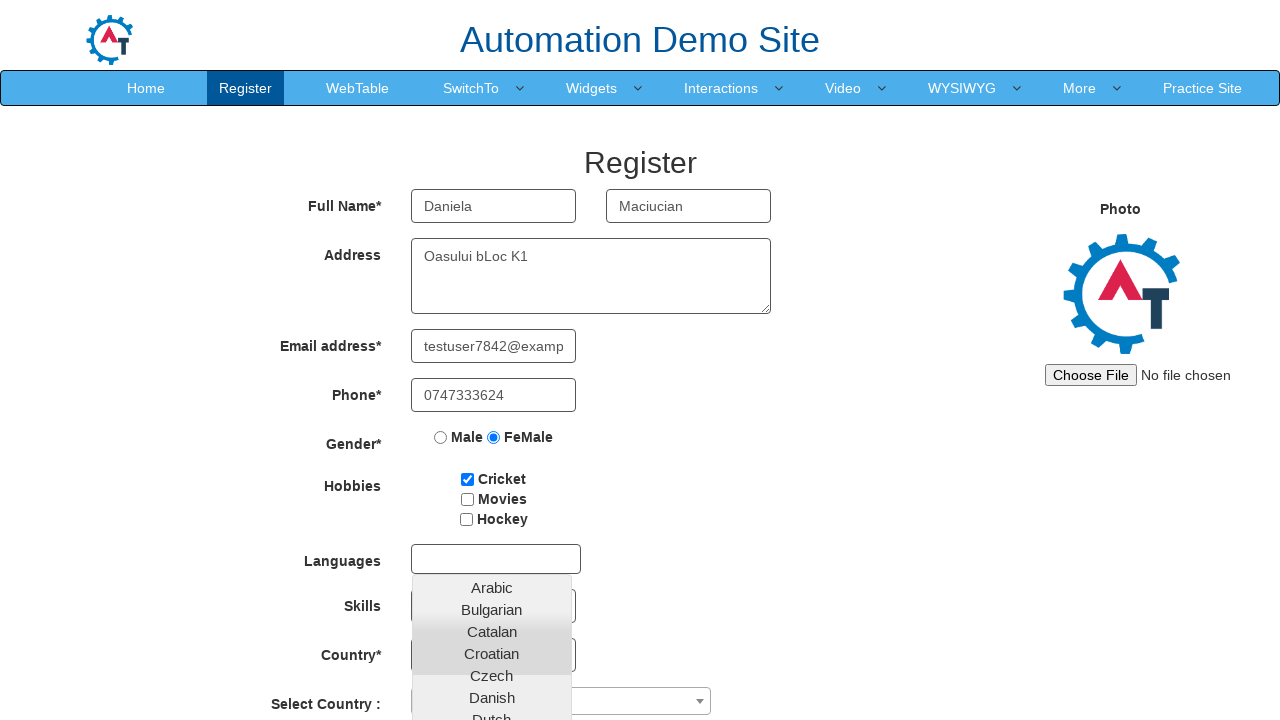

Scrolled down 400px to see language options
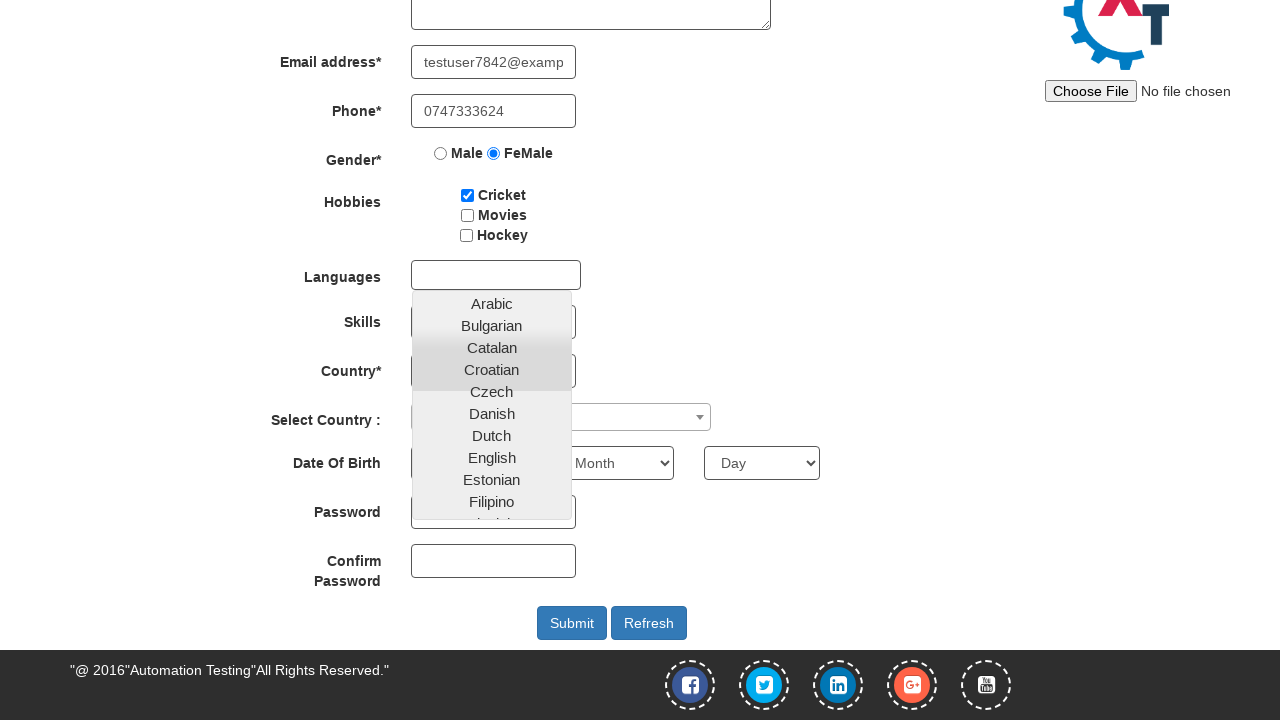

Selected English language at (492, 457) on .ui-autocomplete.ui-front li a:has-text('English')
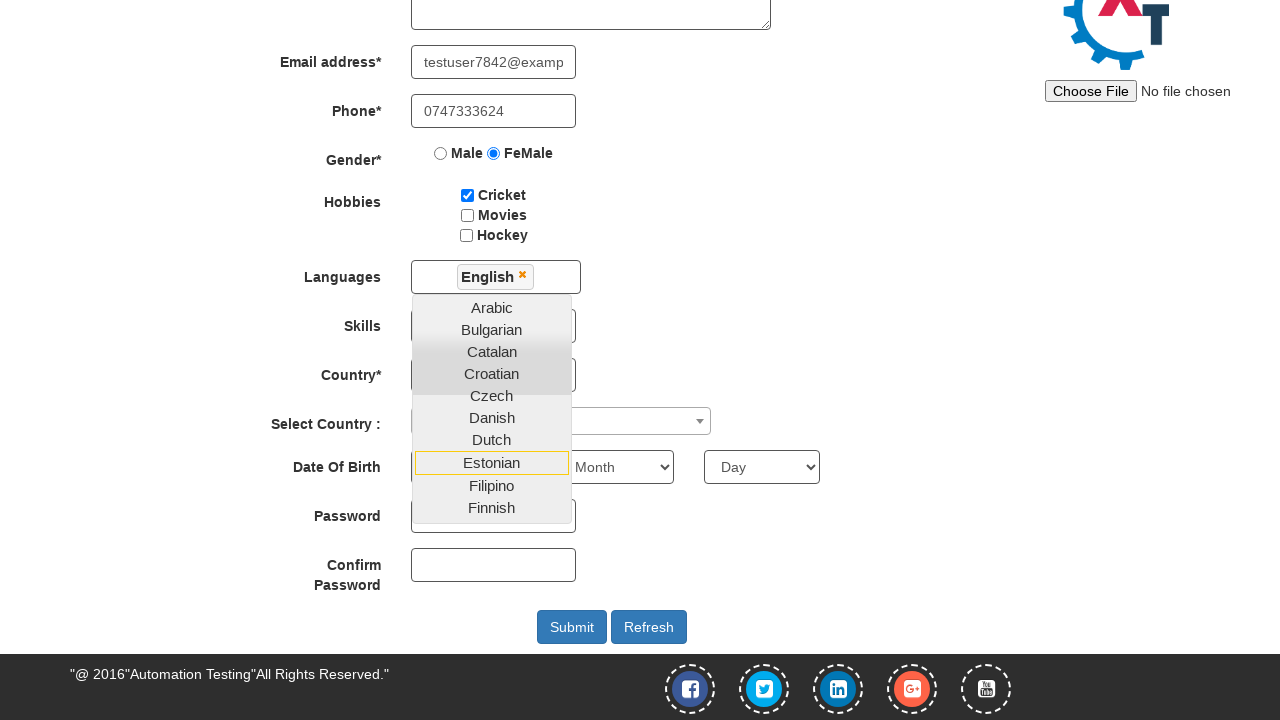

Selected Arabic language at (492, 307) on .ui-autocomplete.ui-front li a:has-text('Arabic')
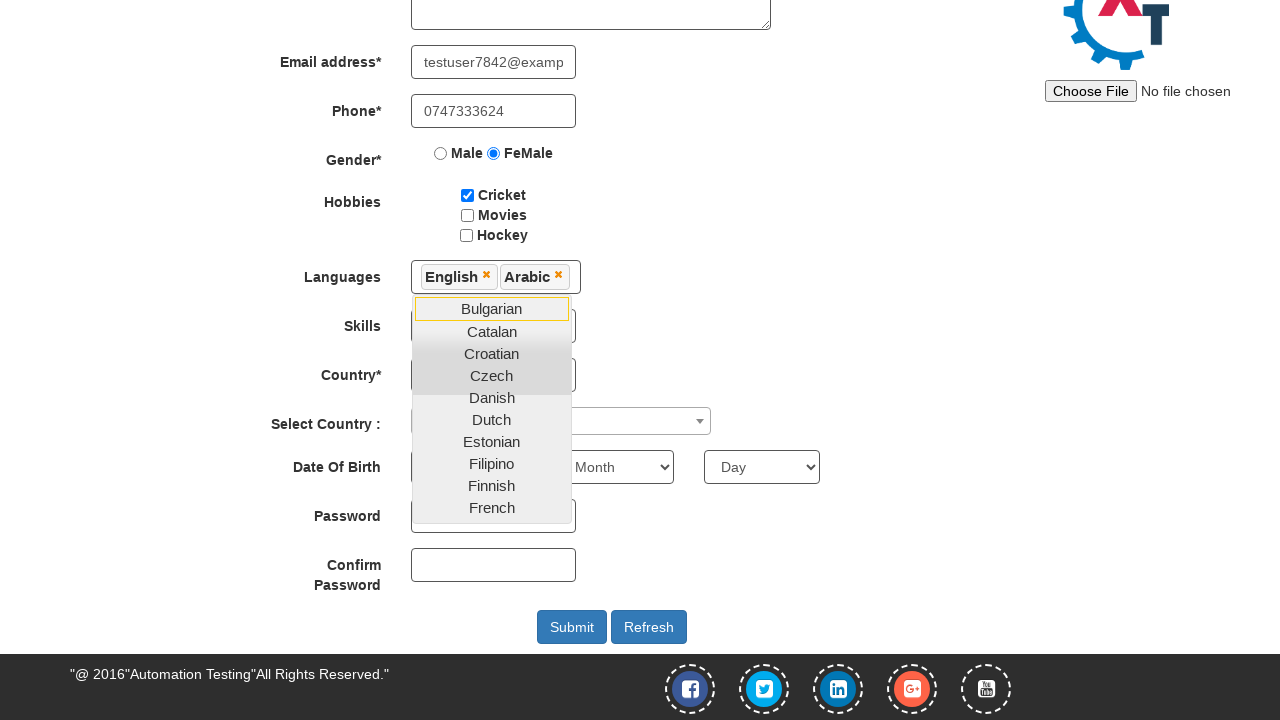

Closed Languages dropdown by clicking on phone field at (494, 111) on input[type='tel']
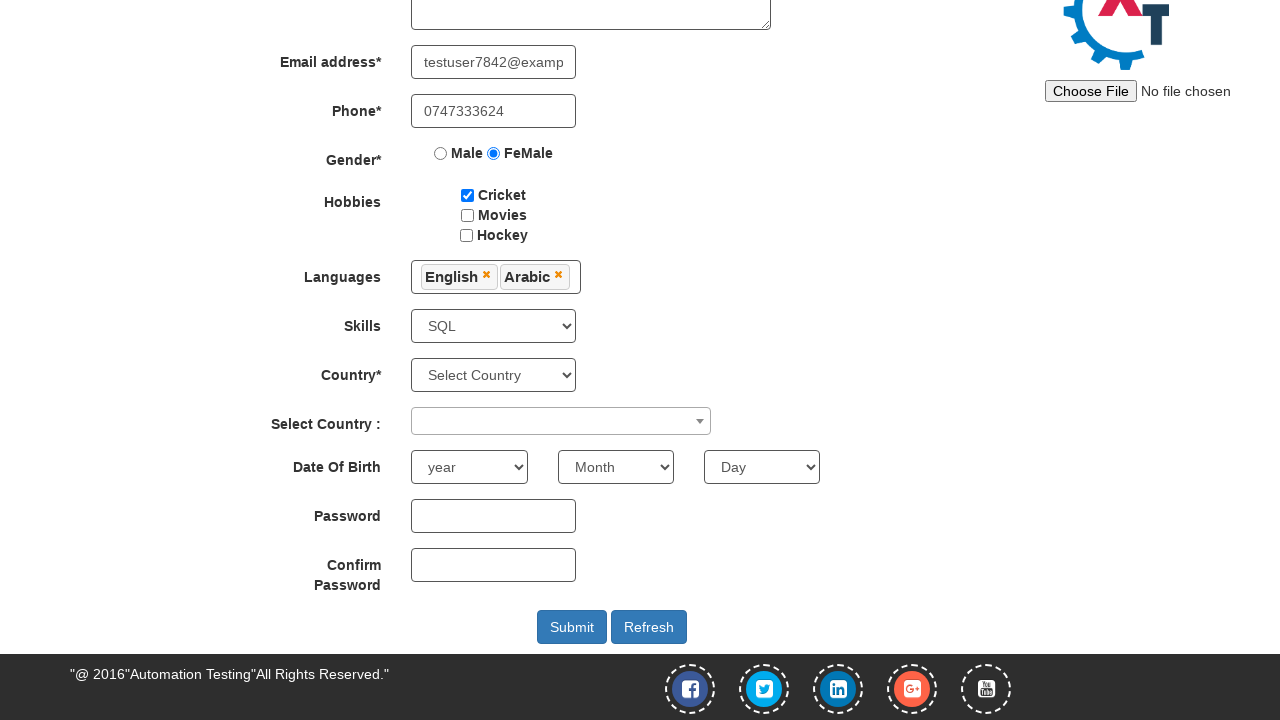

Opened Country selection combobox at (561, 421) on span[role='combobox']
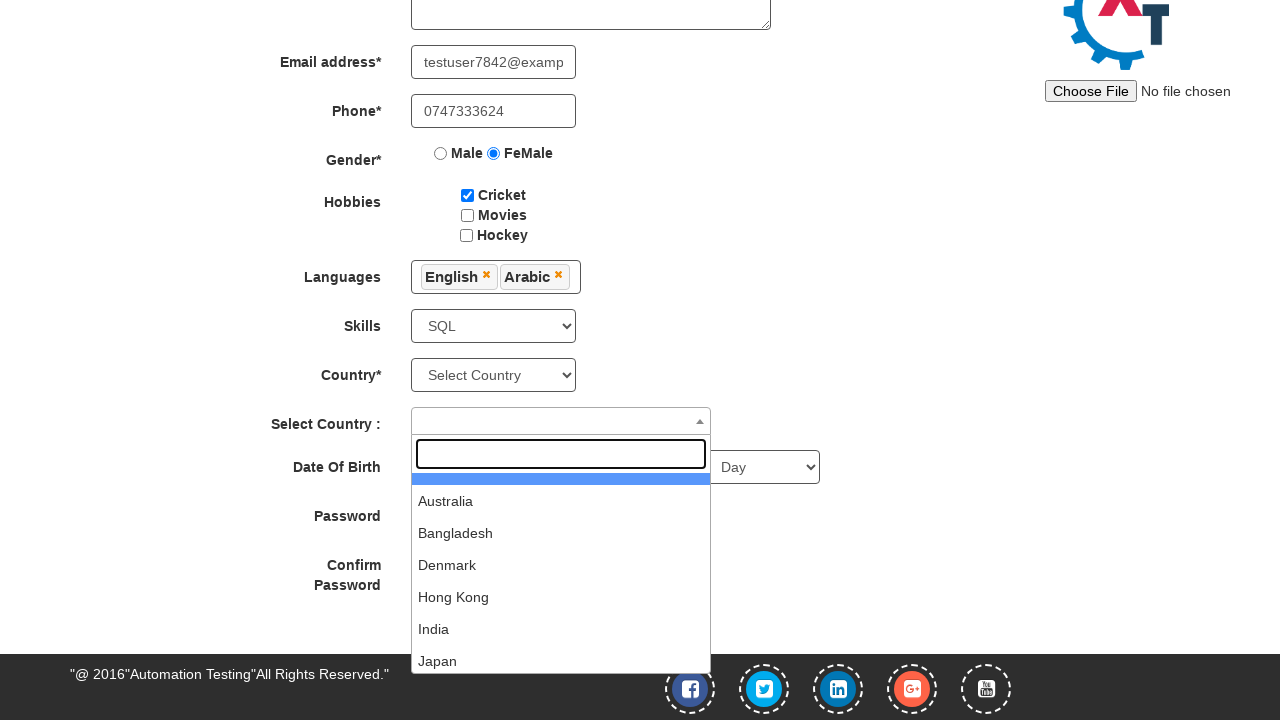

Typed 'Australia' in country search field on .select2-search__field
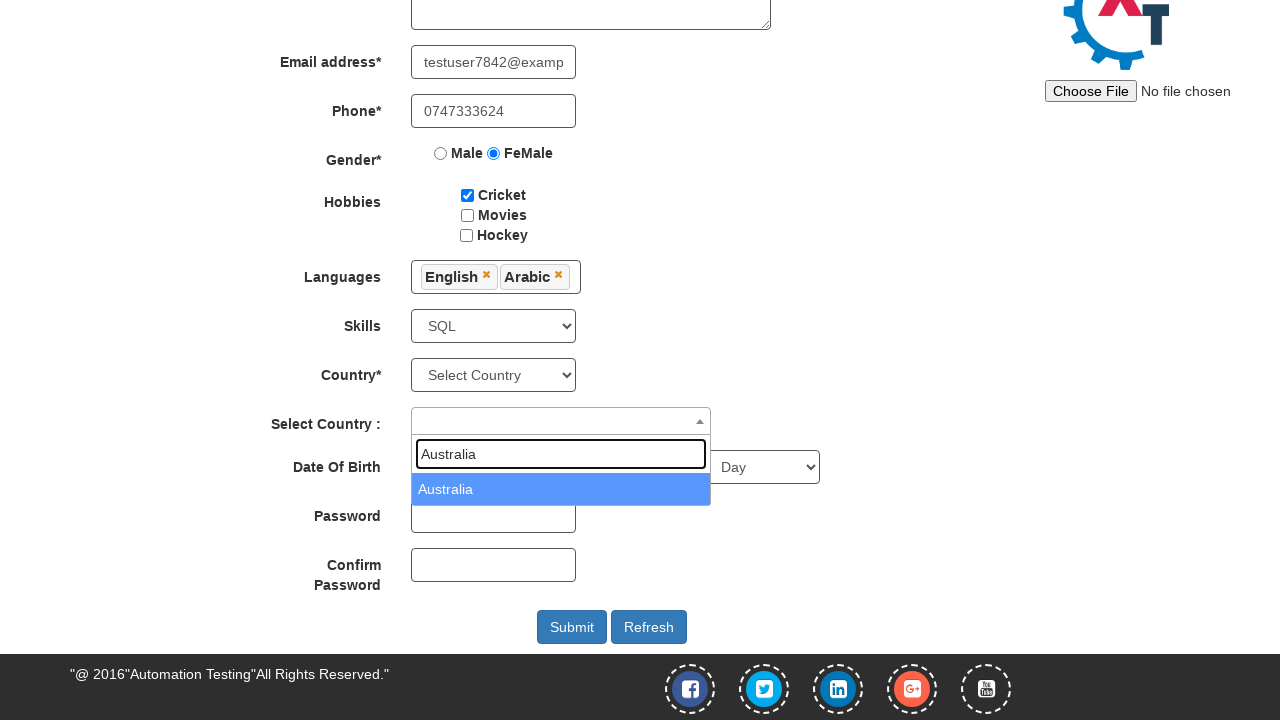

Pressed Enter to select Australia on .select2-search__field
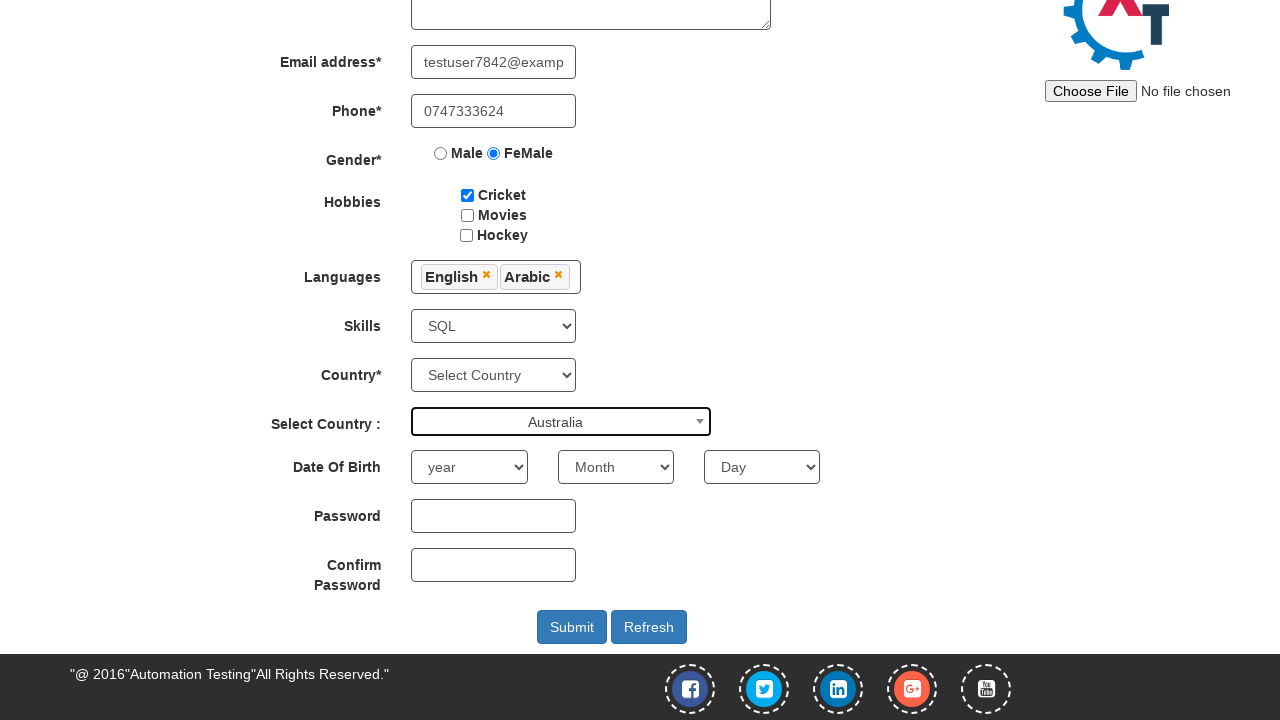

Selected Year 2013 for date of birth on #yearbox
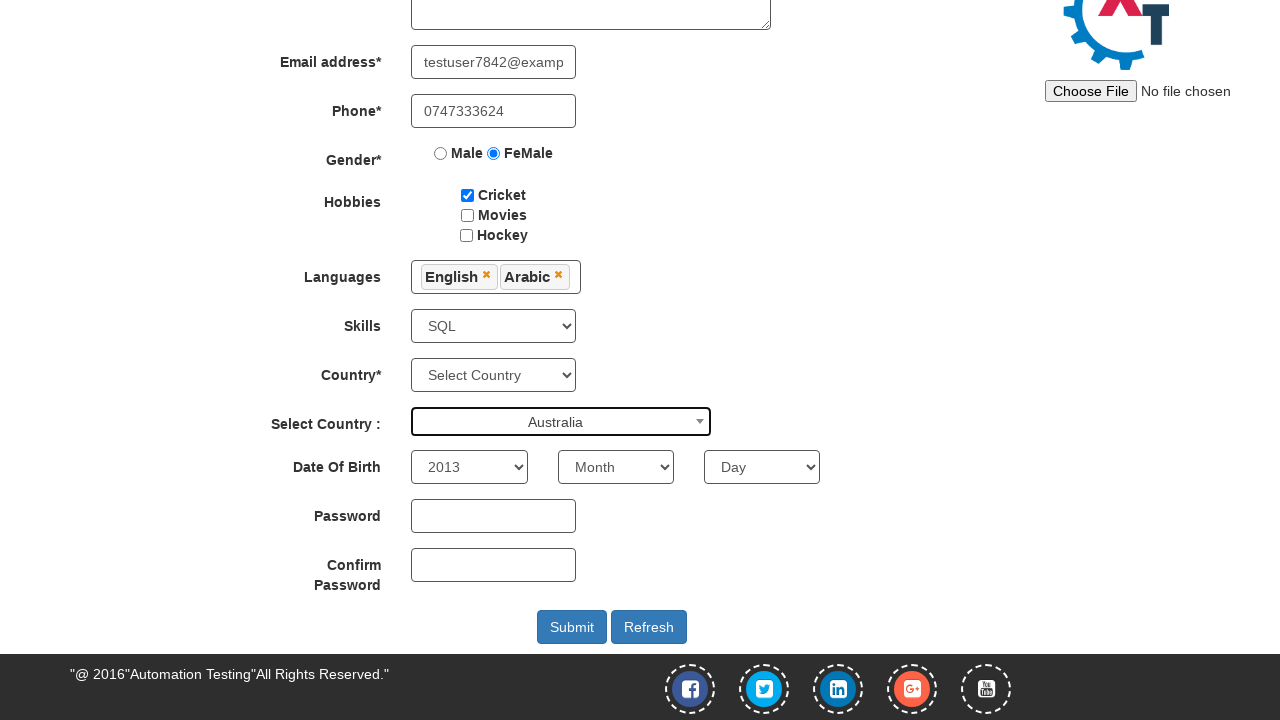

Selected Month May for date of birth on select[placeholder='Month']
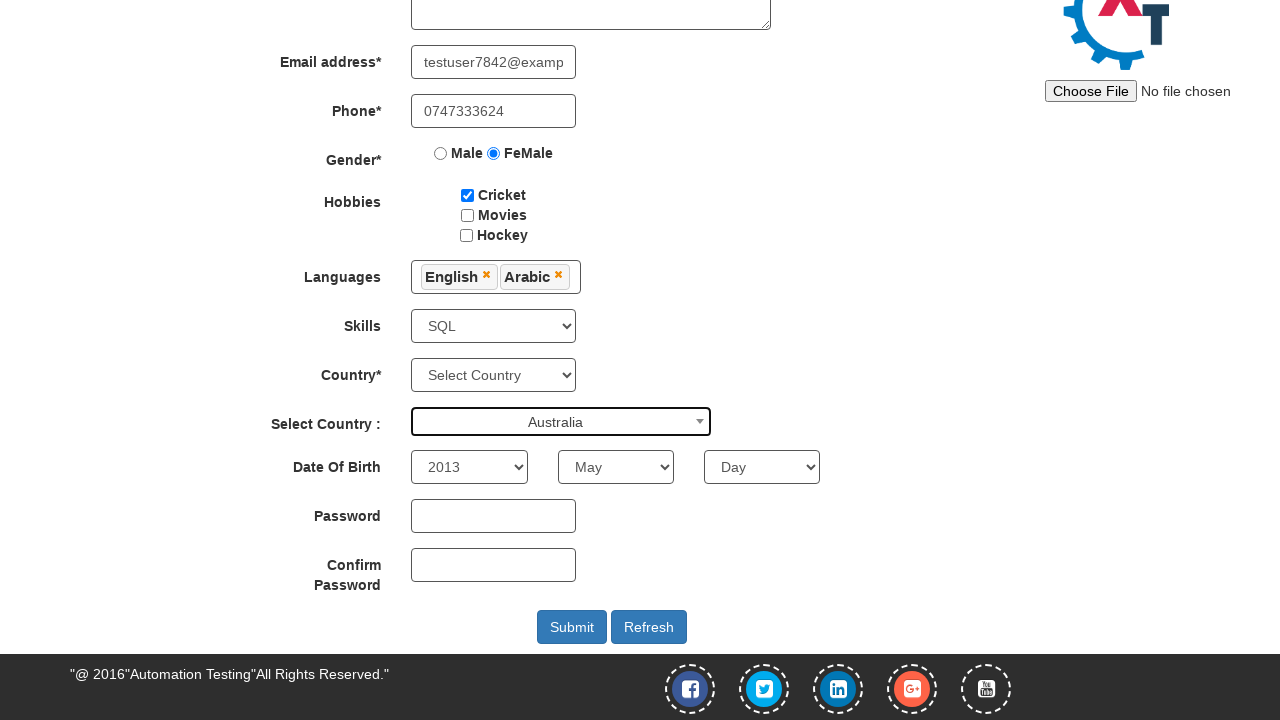

Selected Day 15 for date of birth on #daybox
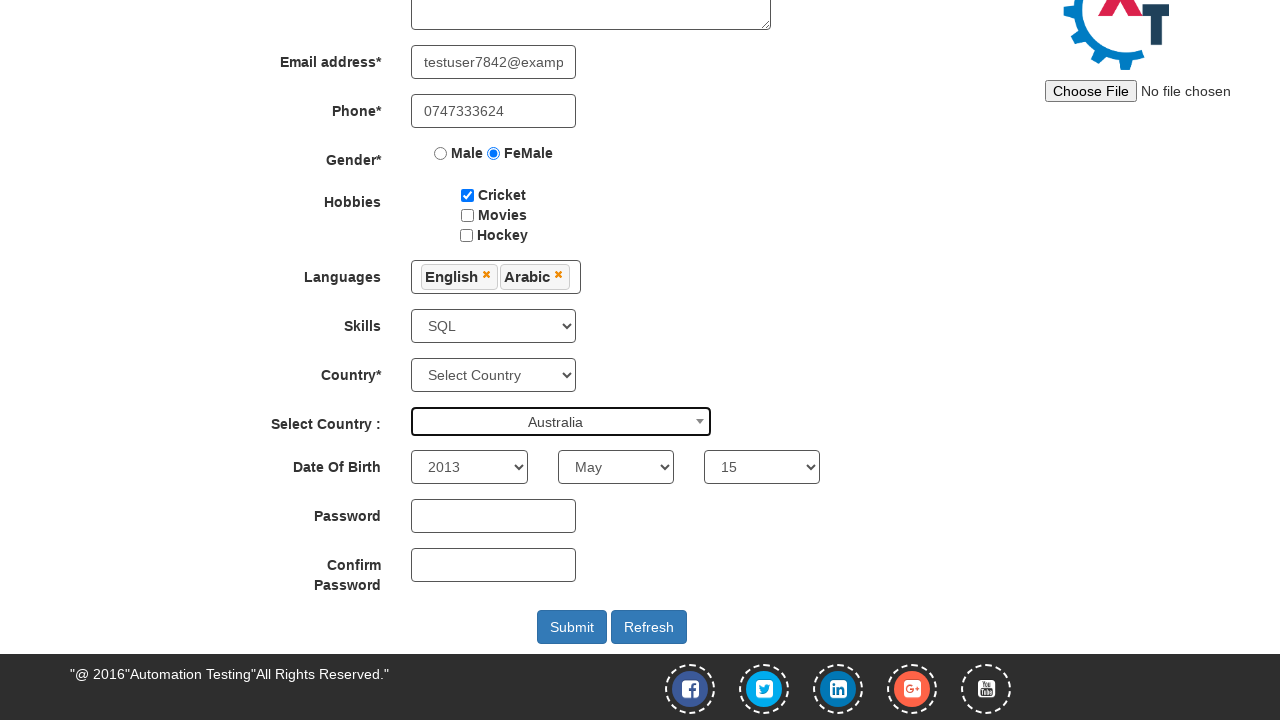

Filled Password field with '123456' on #firstpassword
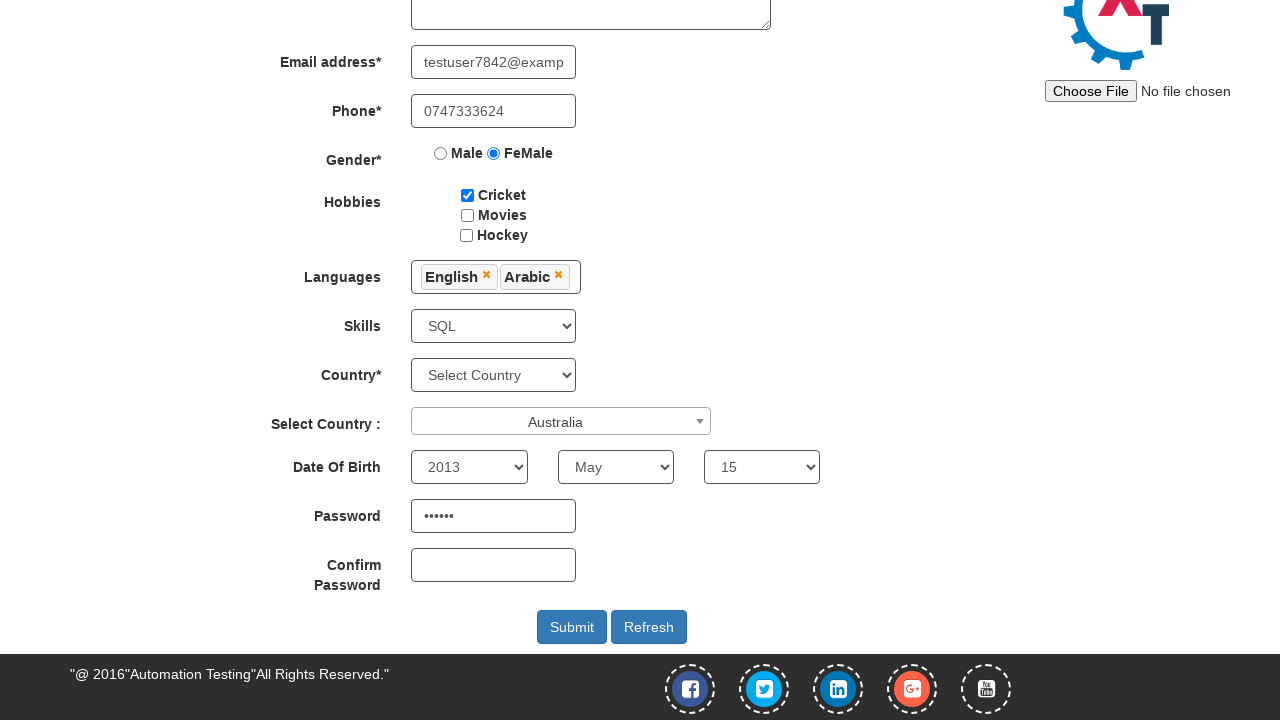

Filled Confirm Password field with '123456' on #secondpassword
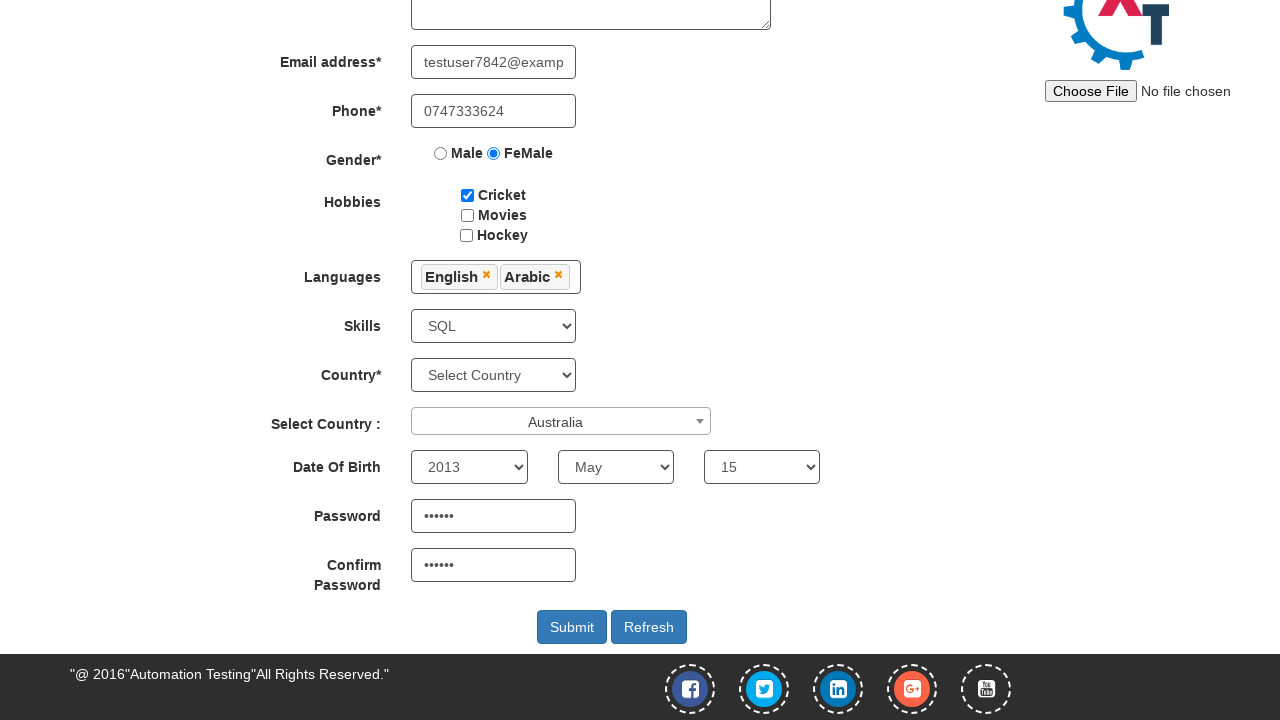

Clicked Submit button to register at (572, 627) on #submitbtn
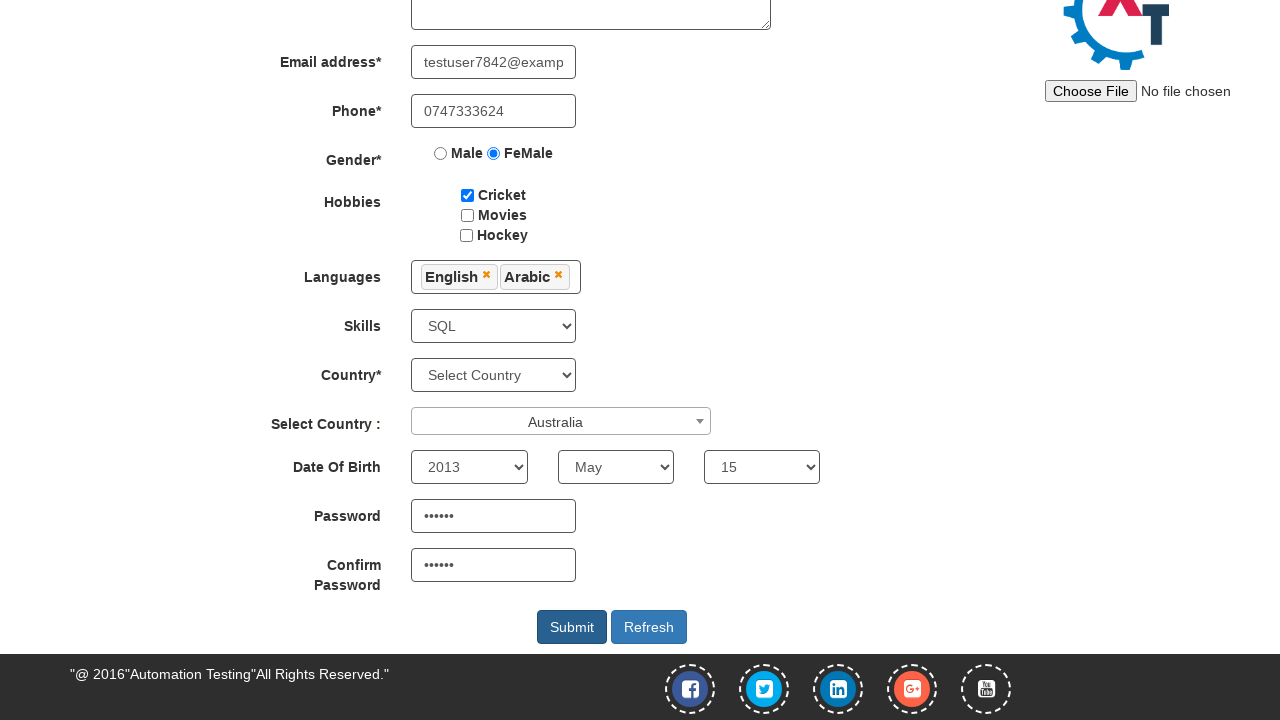

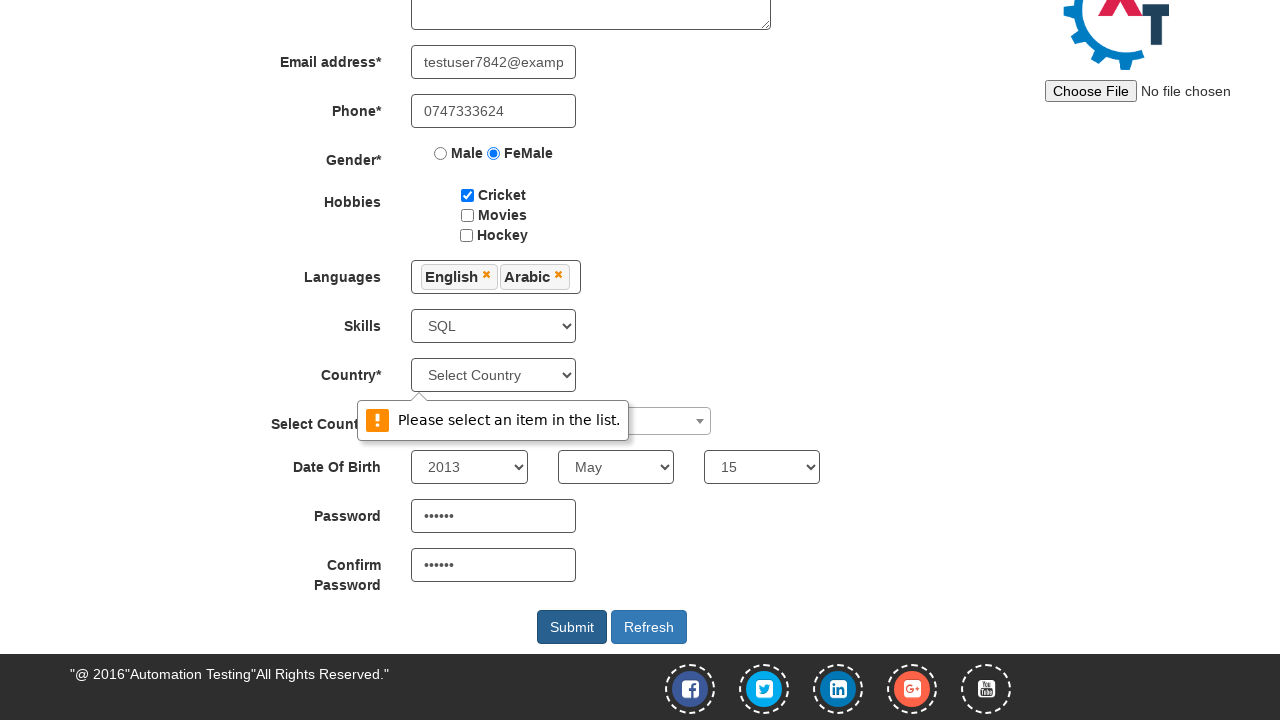